Tests window handling by clicking a link that opens a new window, switching between windows, and closing them

Starting URL: http://the-internet.herokuapp.com/windows

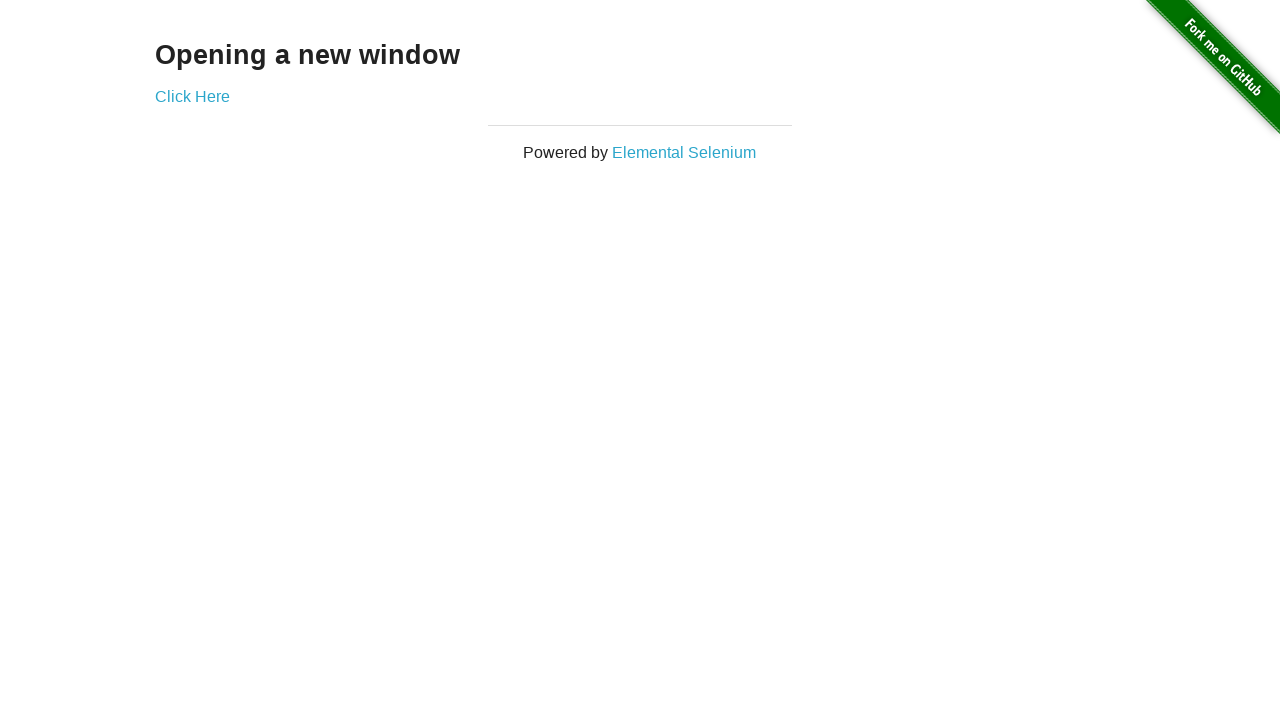

Clicked 'Click Here' link to open new window at (192, 96) on text=Click Here
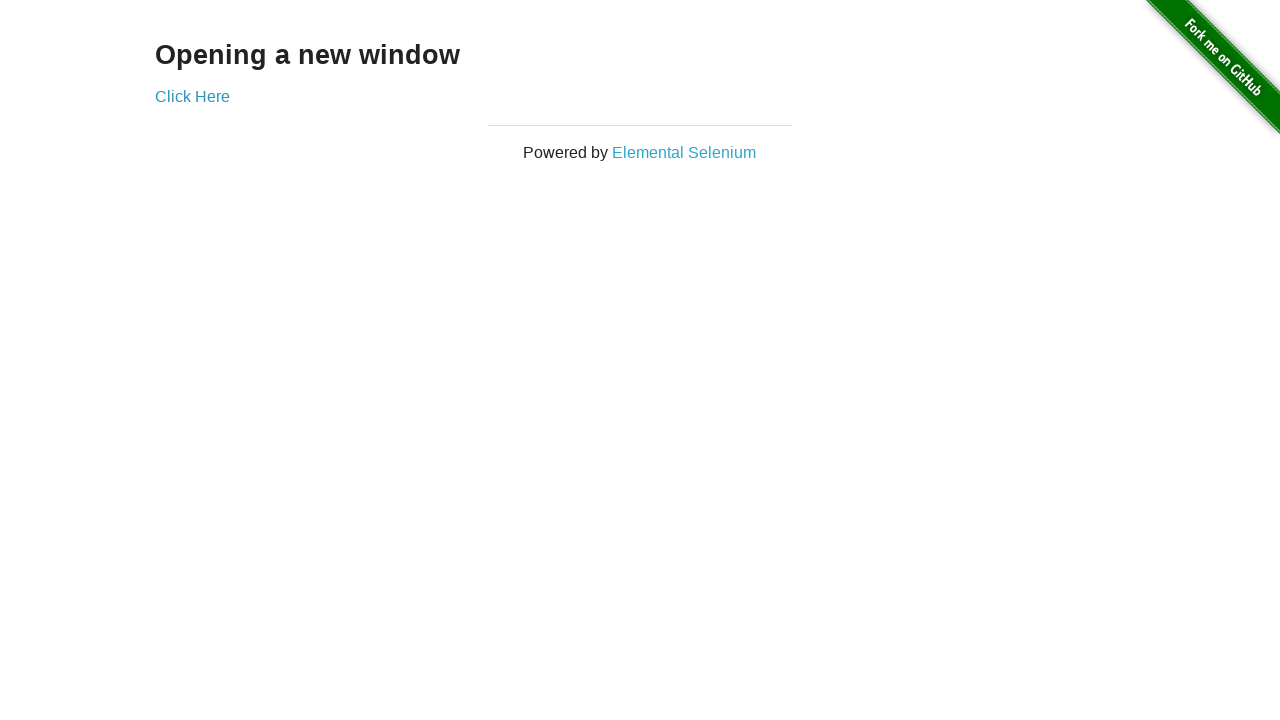

New window opened and captured
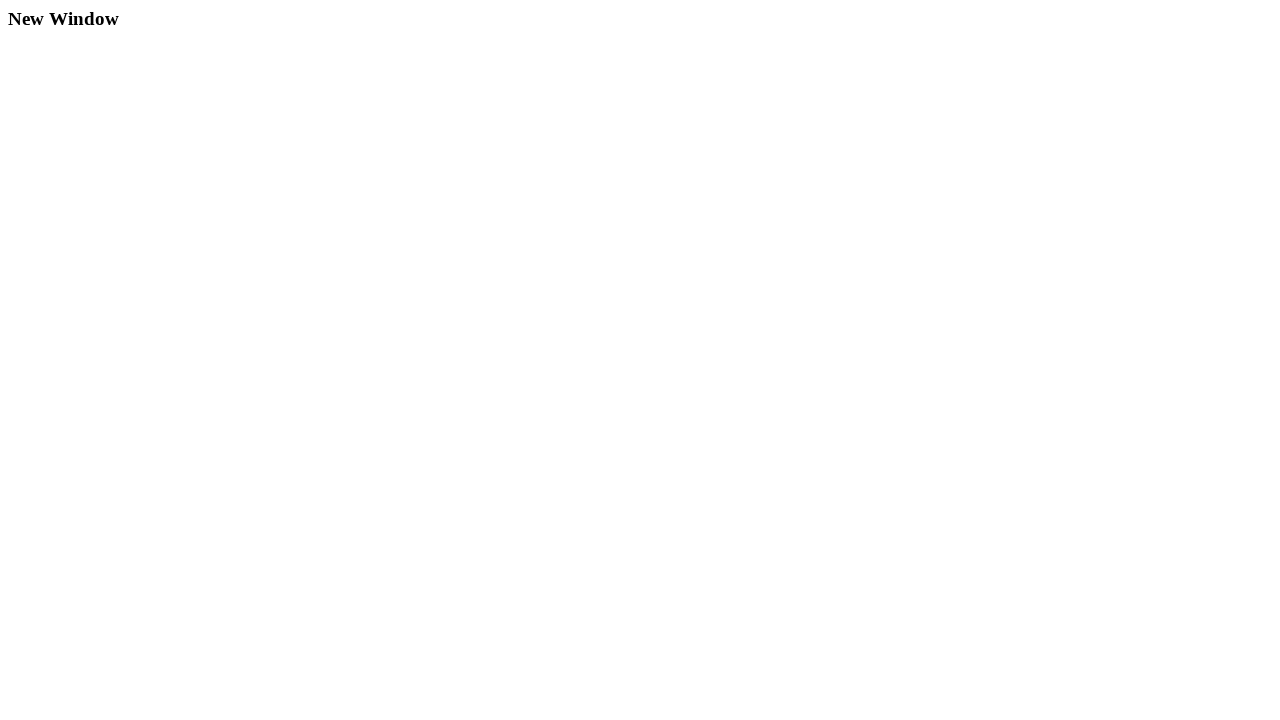

New window fully loaded
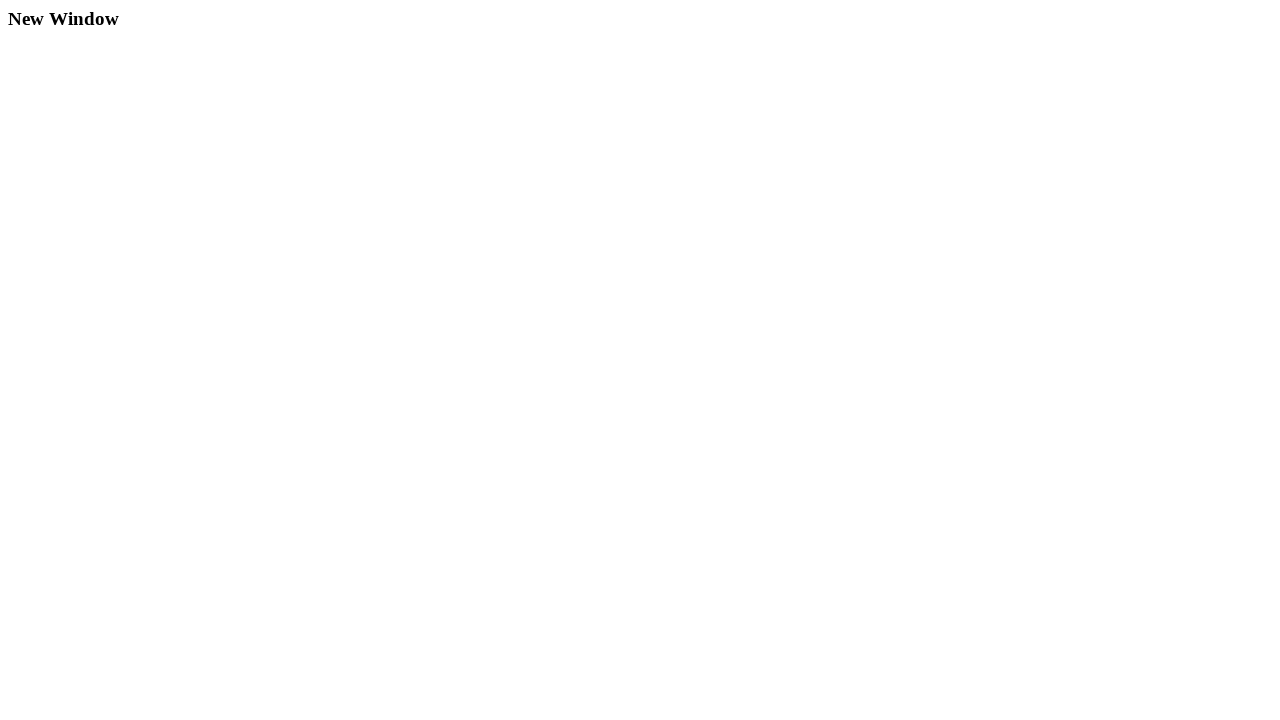

Retrieved new window title: New Window
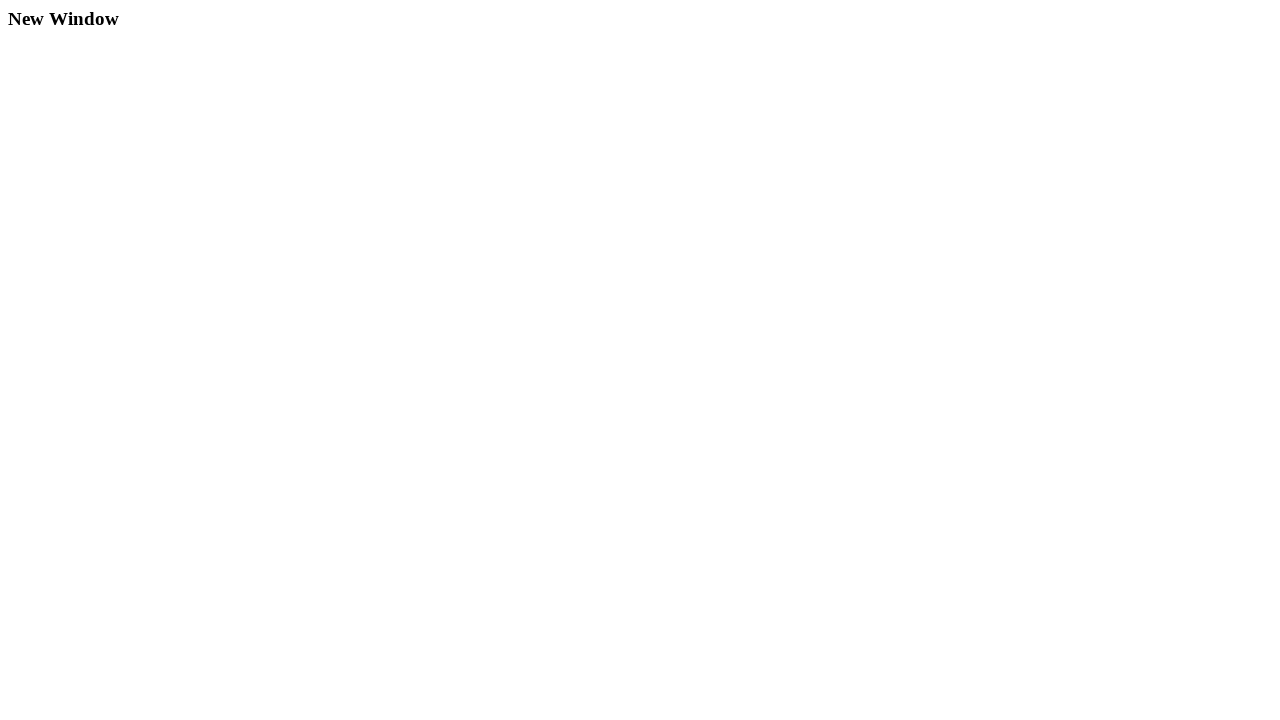

Retrieved new window URL: http://the-internet.herokuapp.com/windows/new
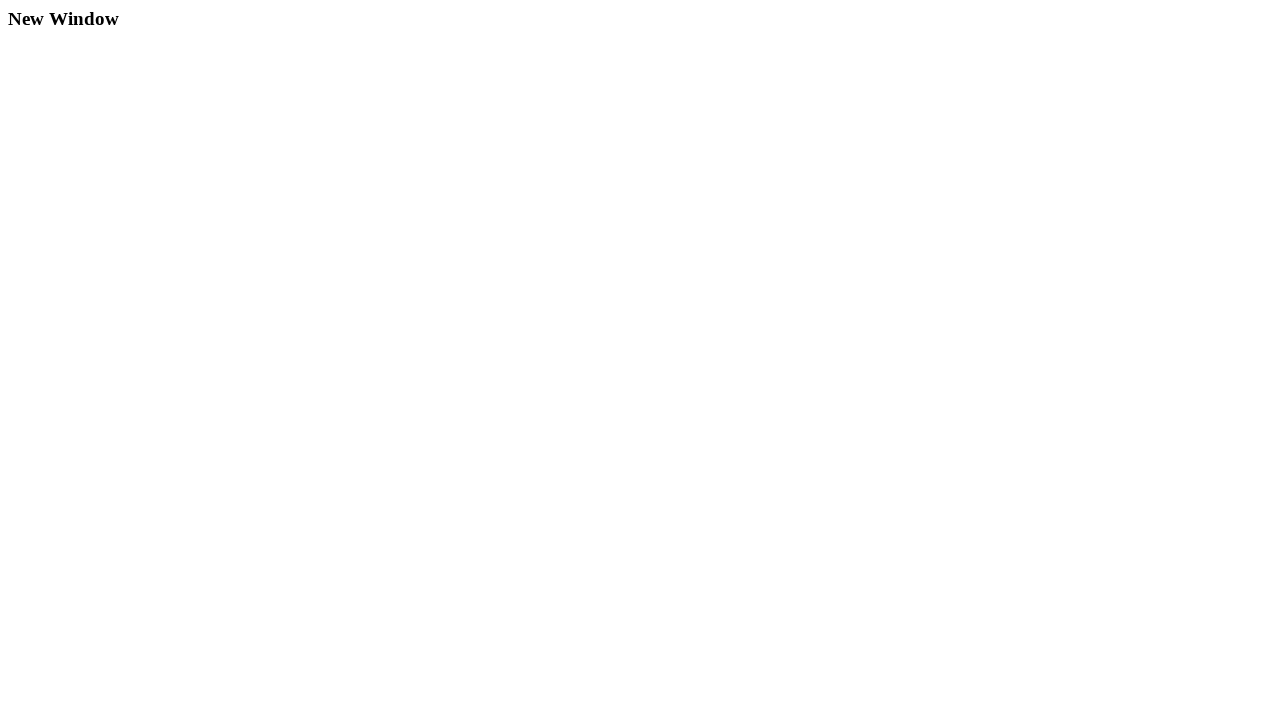

Closed new window
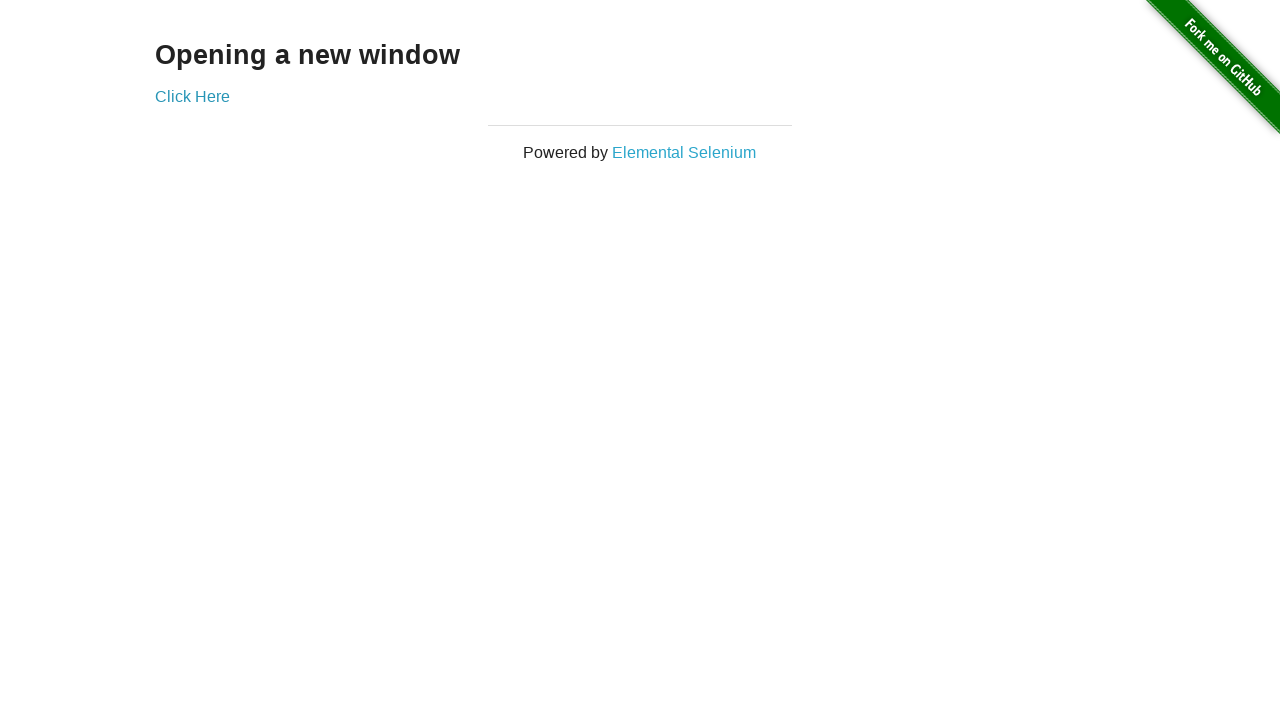

Retrieved original window title: The Internet
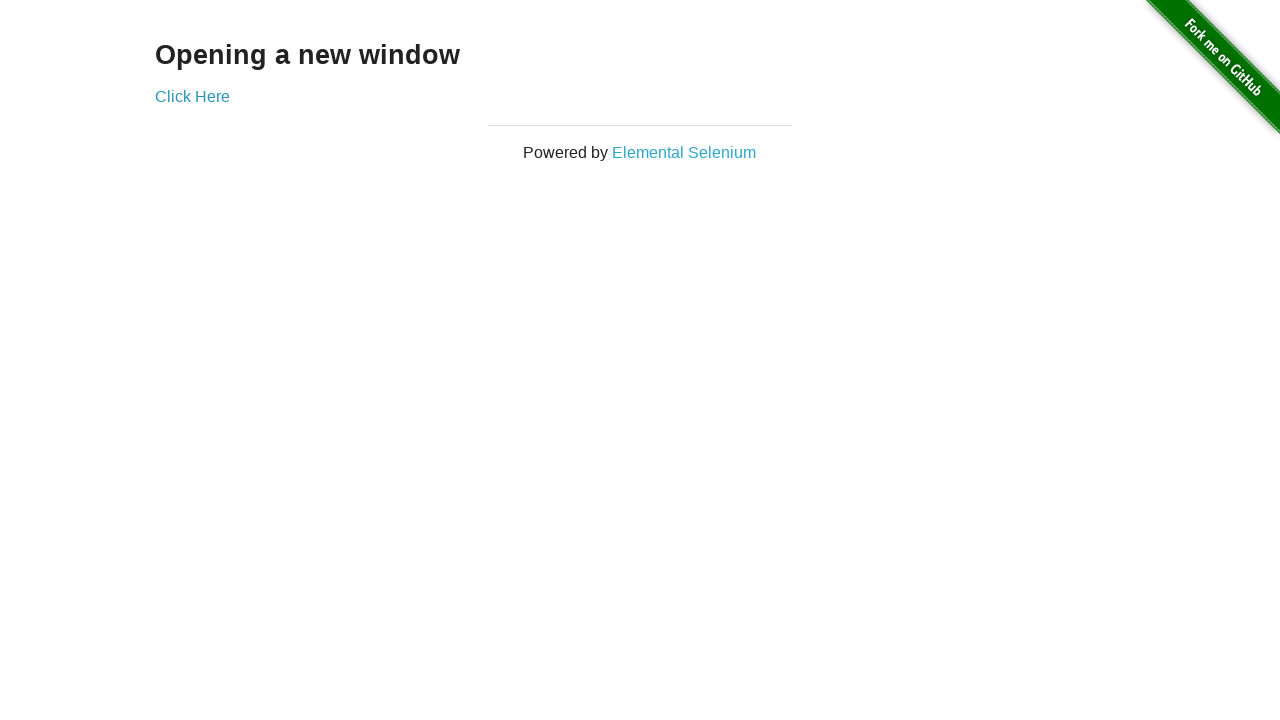

Retrieved original window URL: http://the-internet.herokuapp.com/windows
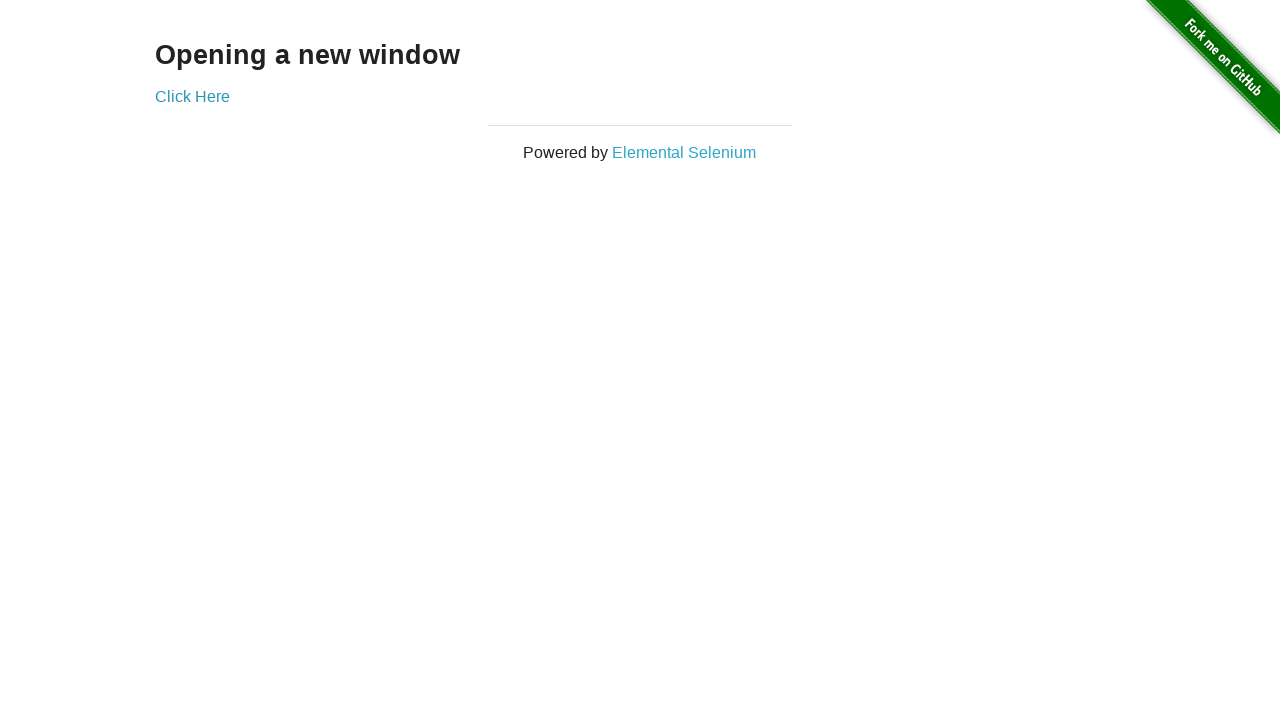

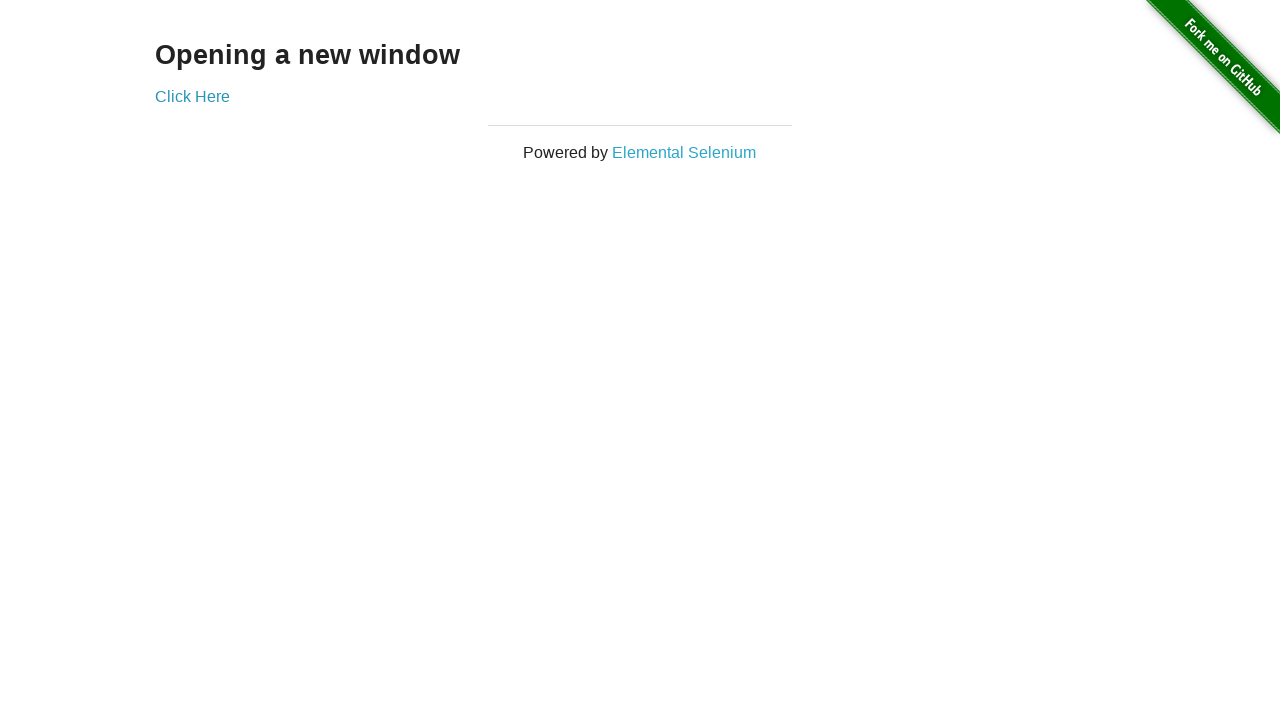